Tests the student registration form by entering an ID number (cedula) in the form field and verifying that the name and date fields become populated after the lookup.

Starting URL: https://identidad.mtess.gov.py/alumno/register.php

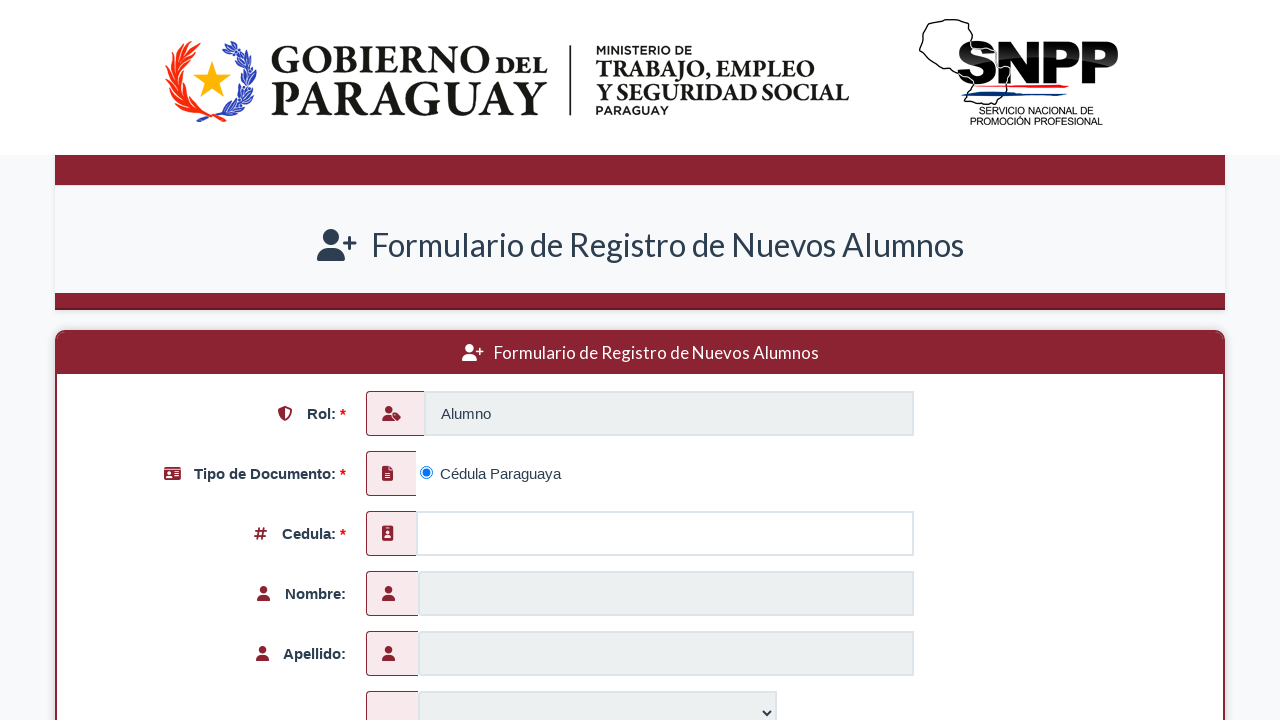

Filled cedula (ID number) field with '4669759' on input[name='value_cedula_1']
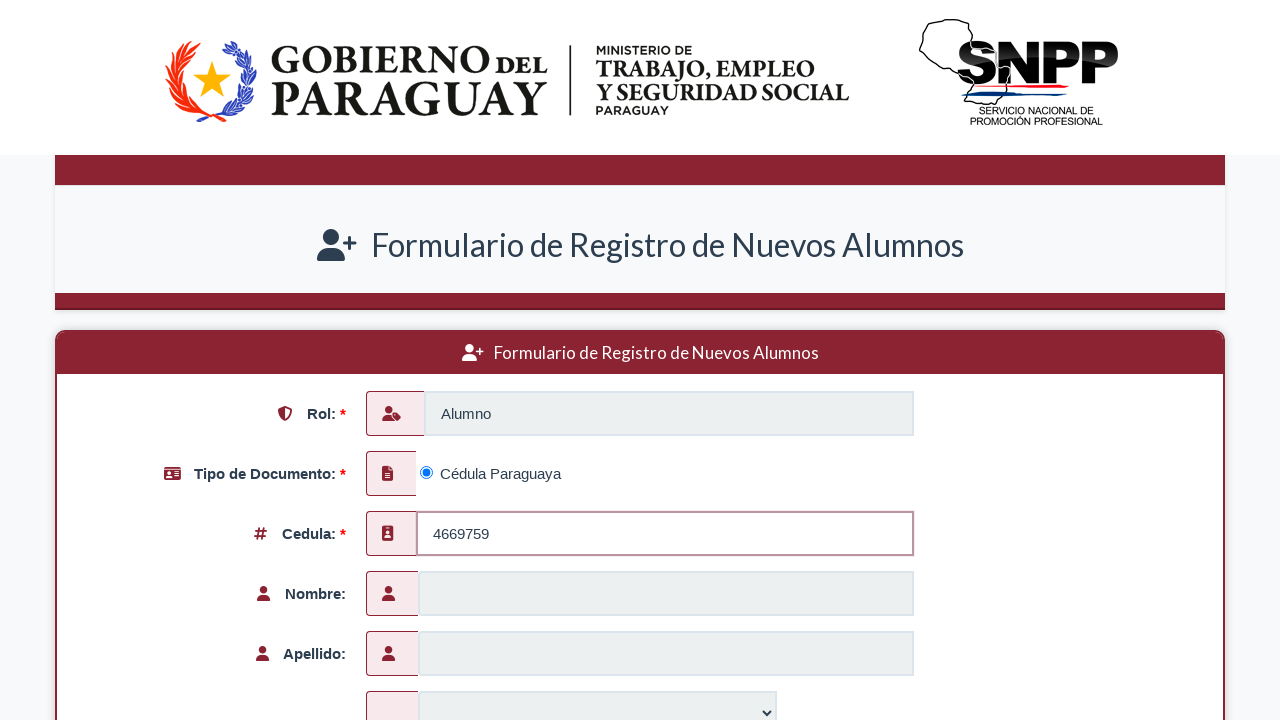

Pressed Tab to trigger cedula lookup on input[name='value_cedula_1']
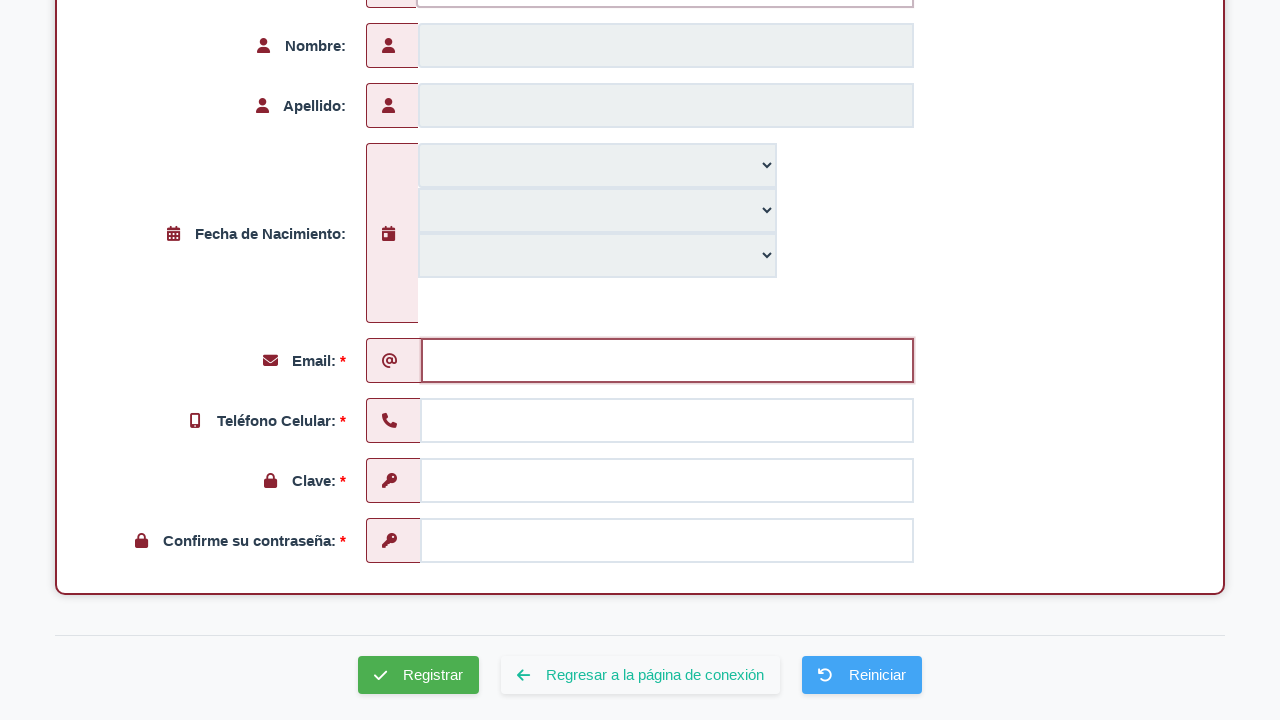

Waited 3 seconds for lookup to complete
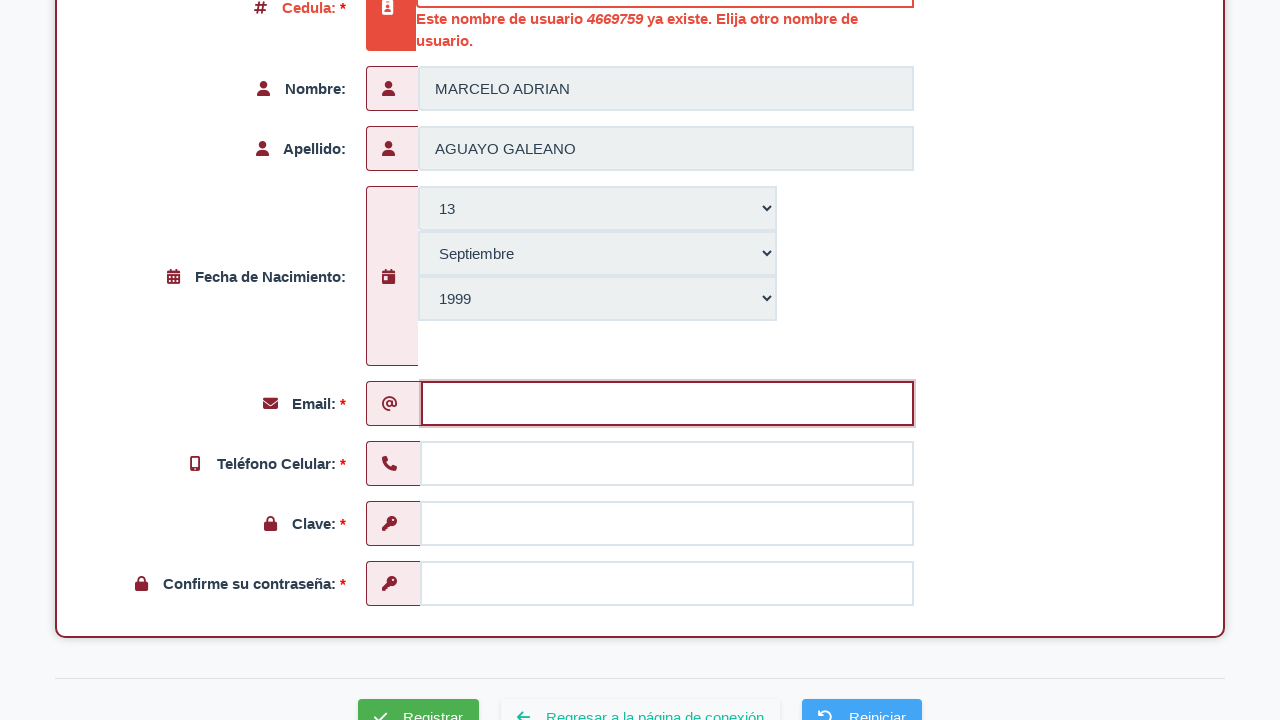

Verified readonly nombre (first name) field is visible
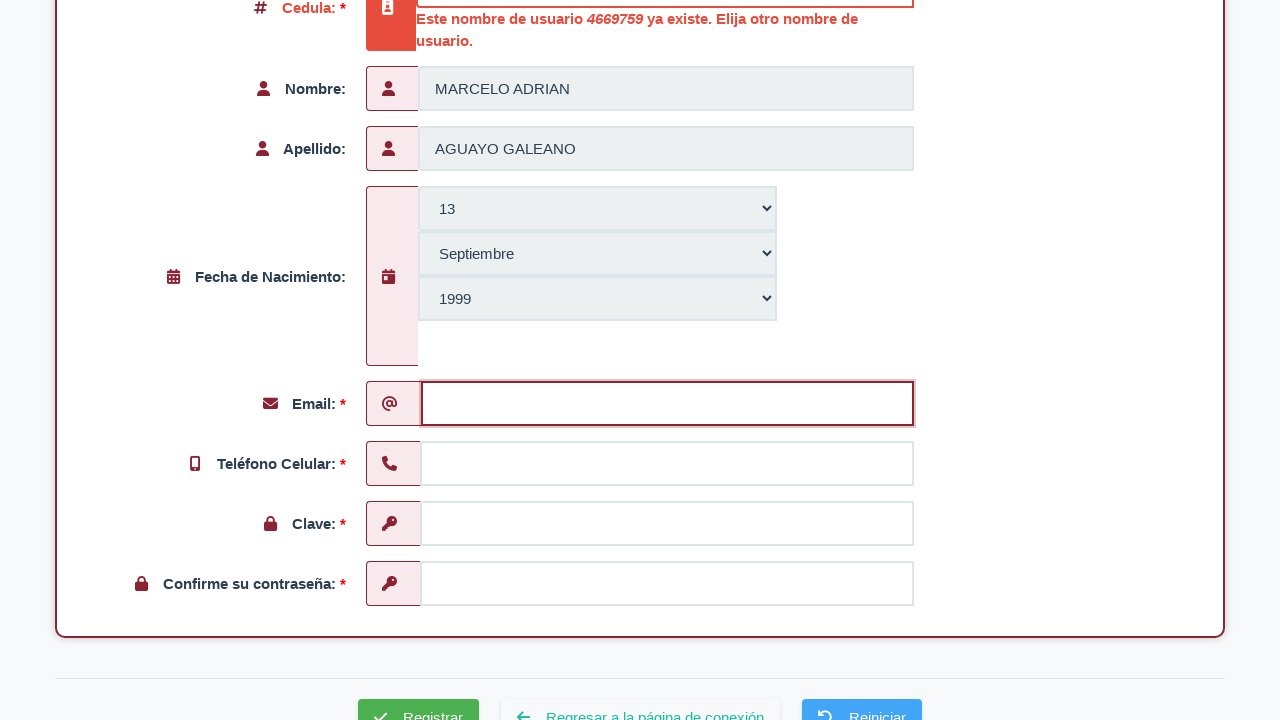

Verified readonly apellido (last name) field is visible
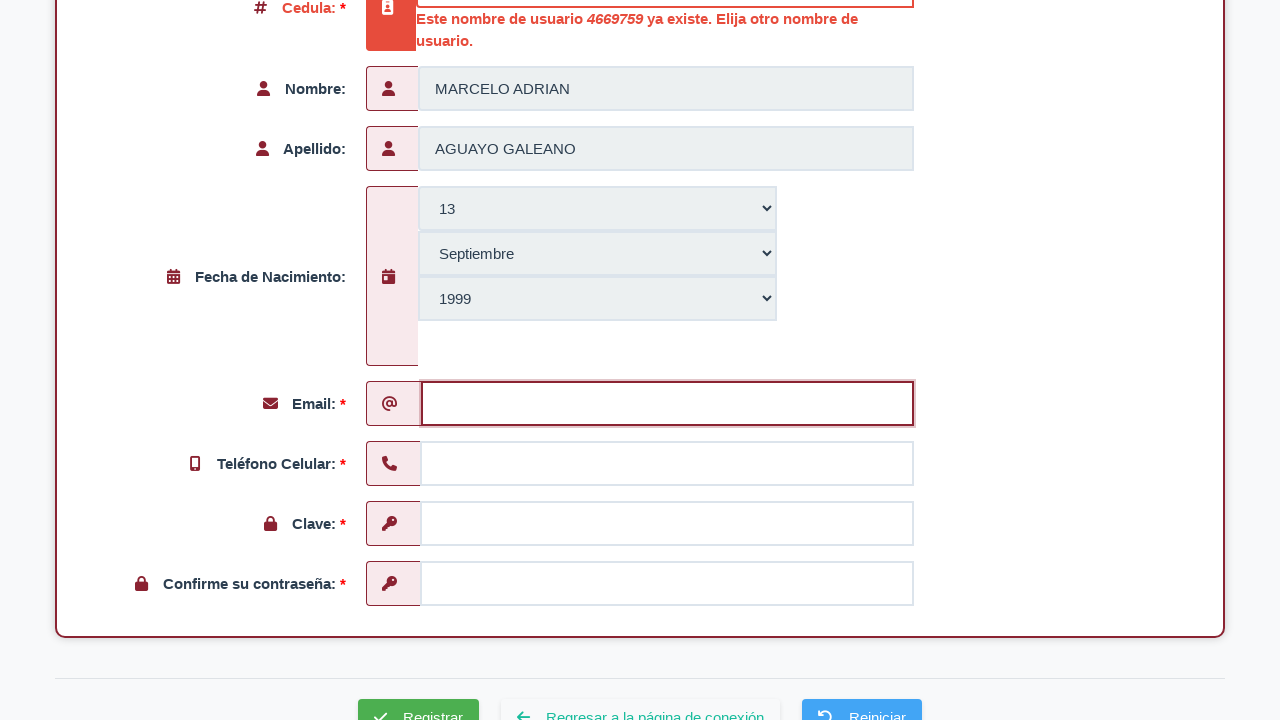

Verified day field for date of birth is visible
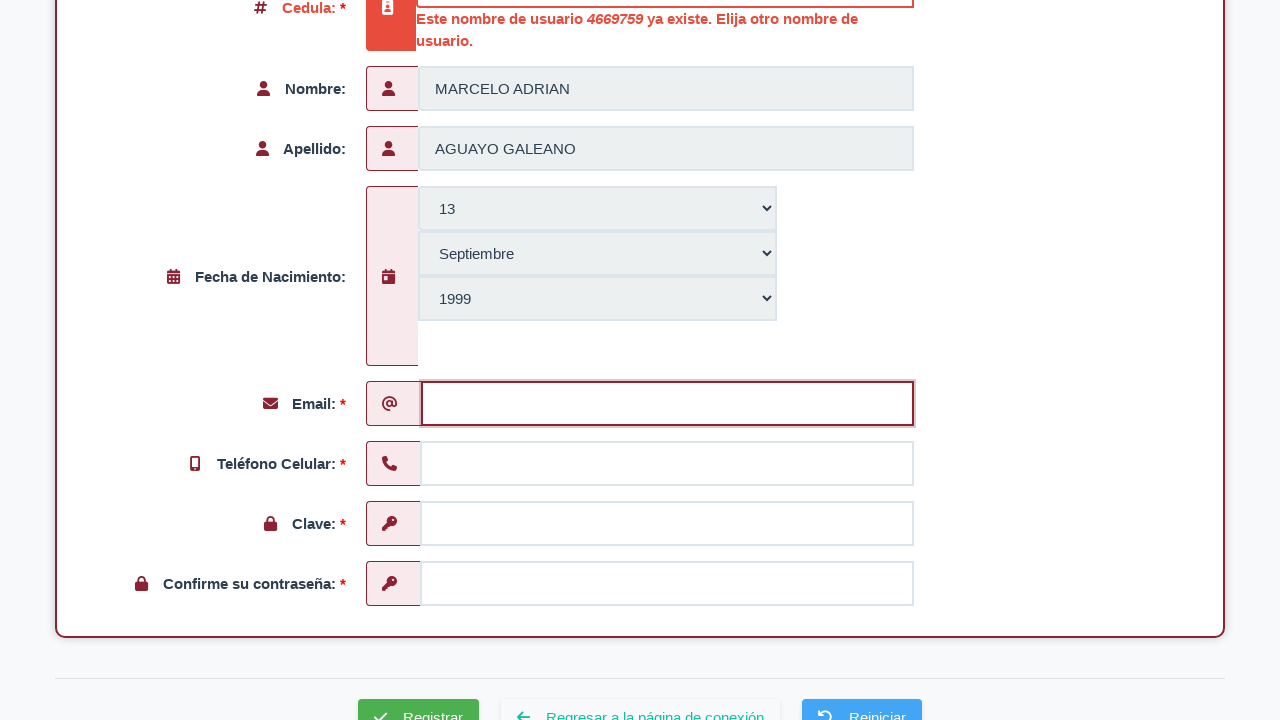

Verified month field for date of birth is visible
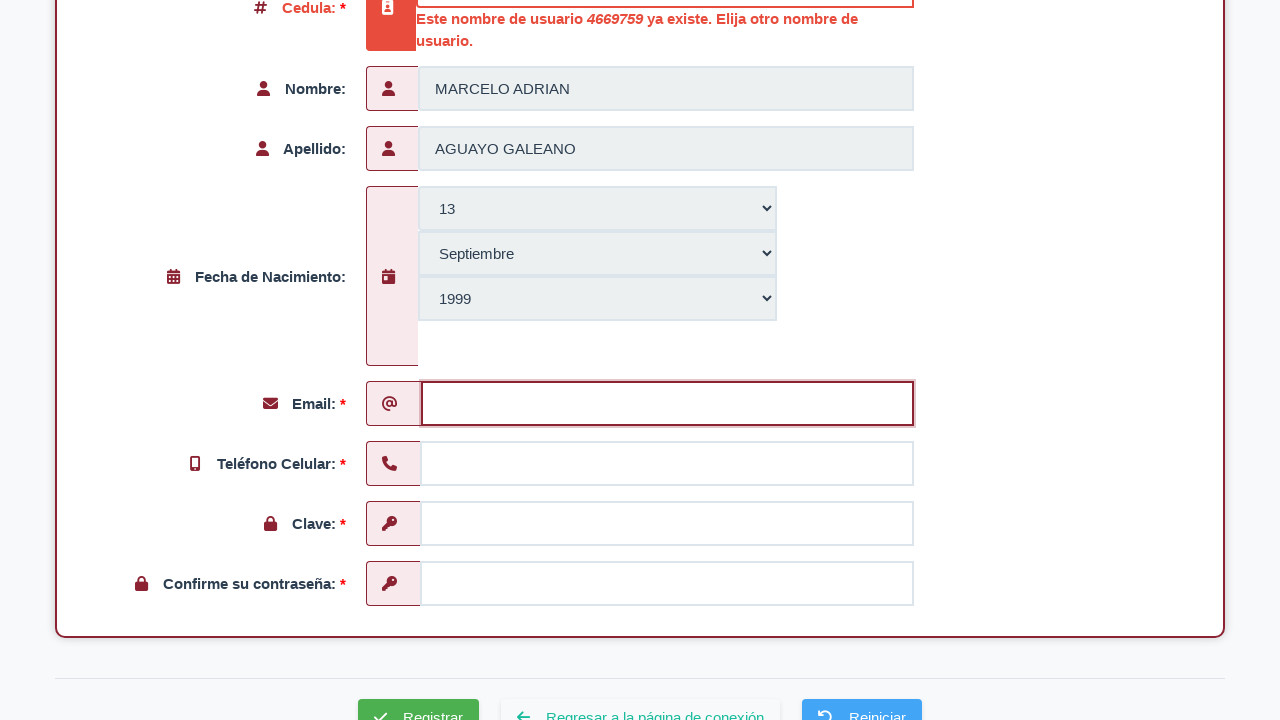

Verified year field for date of birth is visible
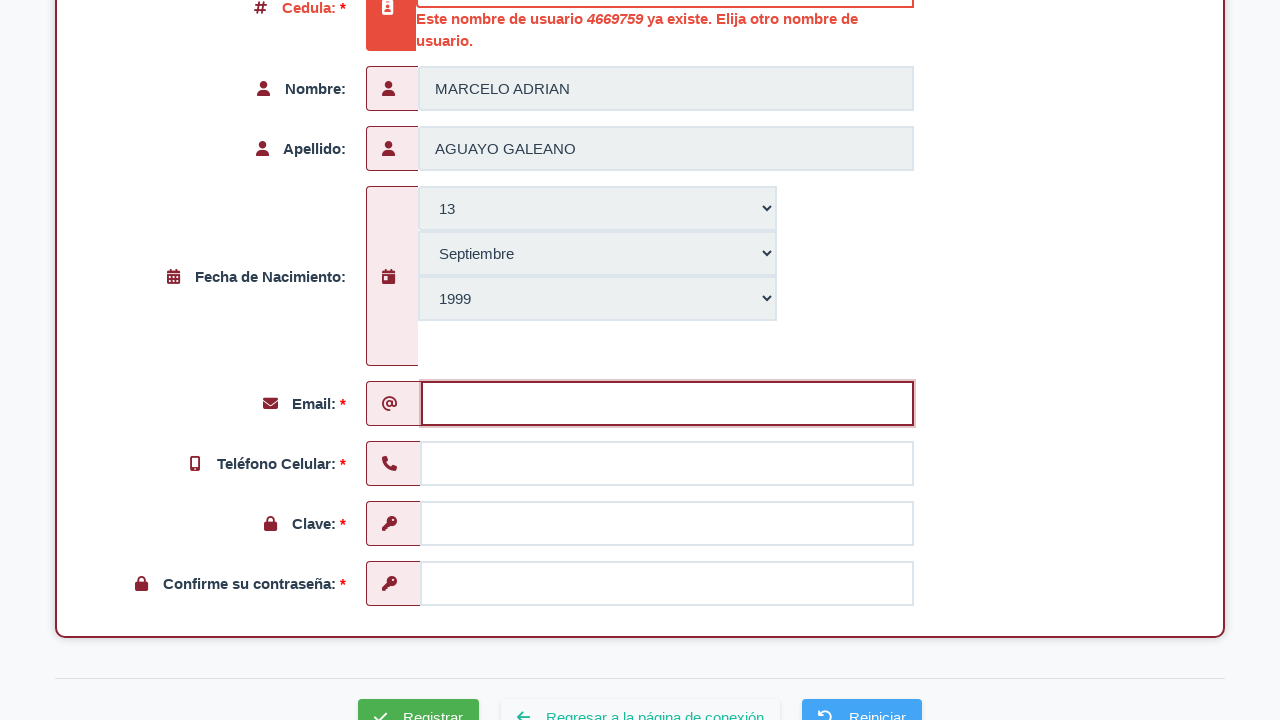

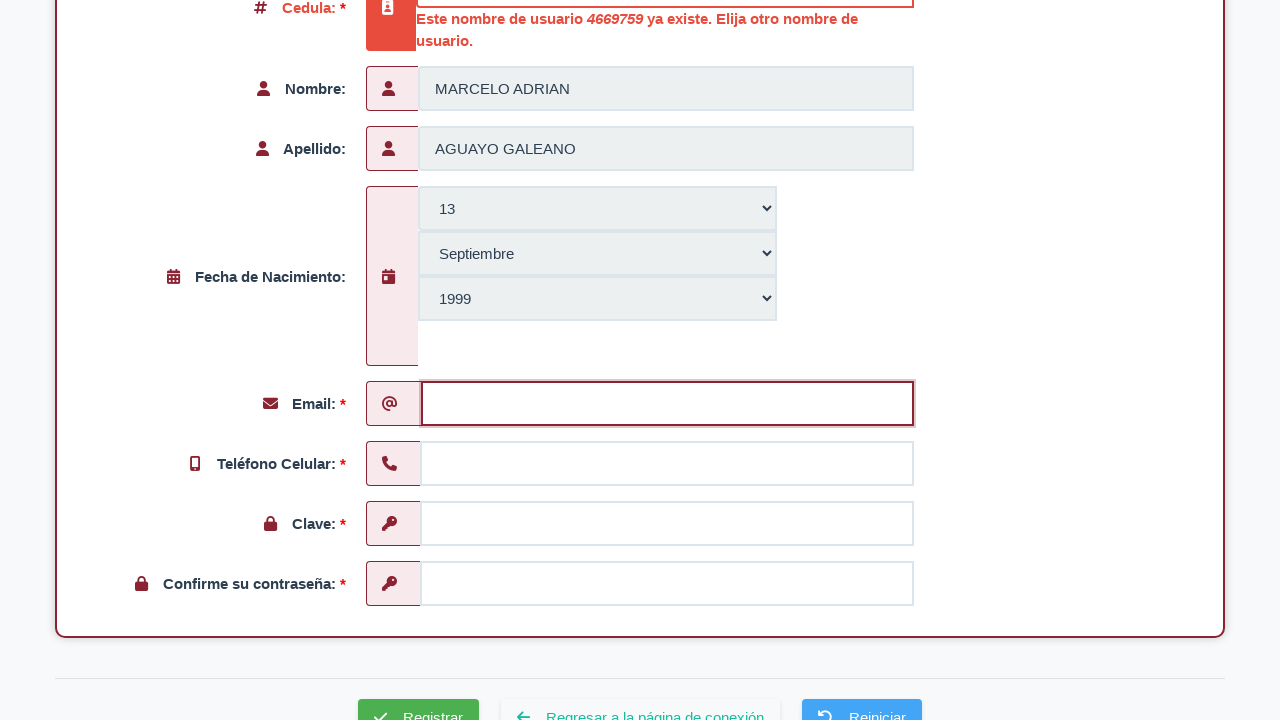